Tests opening multiple navigation links in new browser tabs using right-click context menu, then switches between the opened windows to verify they loaded correctly.

Starting URL: https://www.selenium.dev/

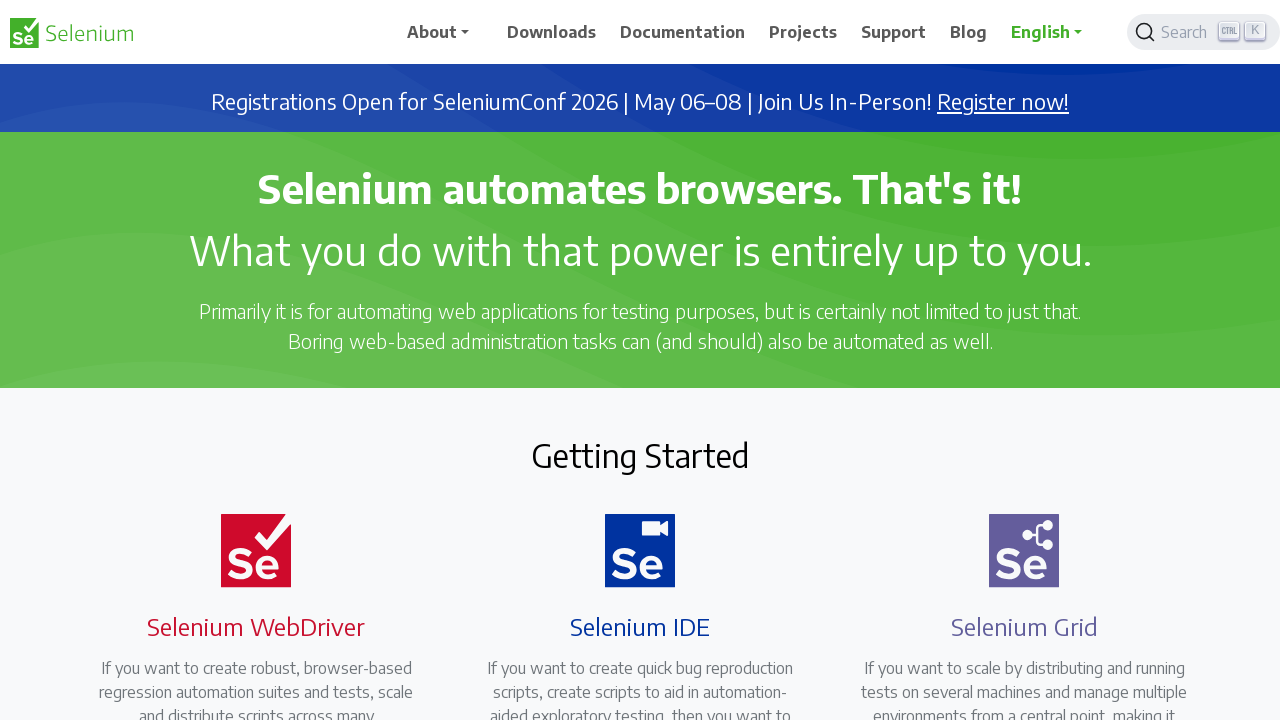

Located Support navigation element
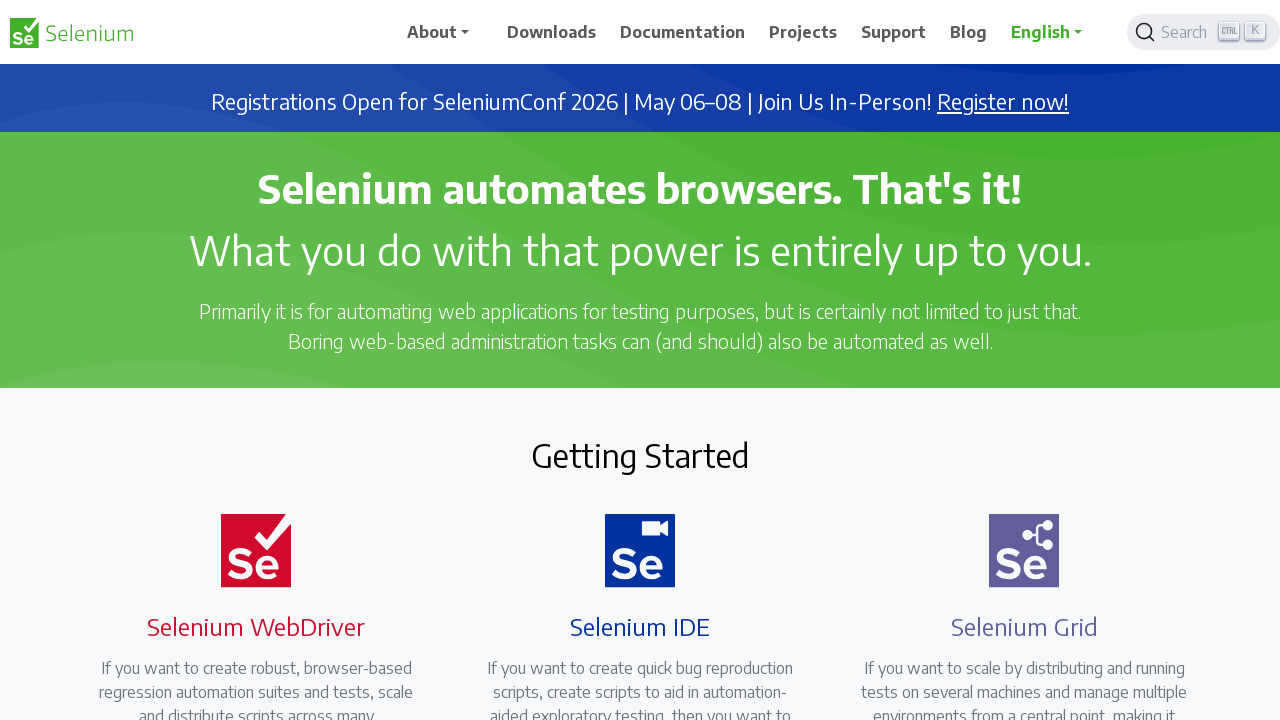

Located Blog navigation element
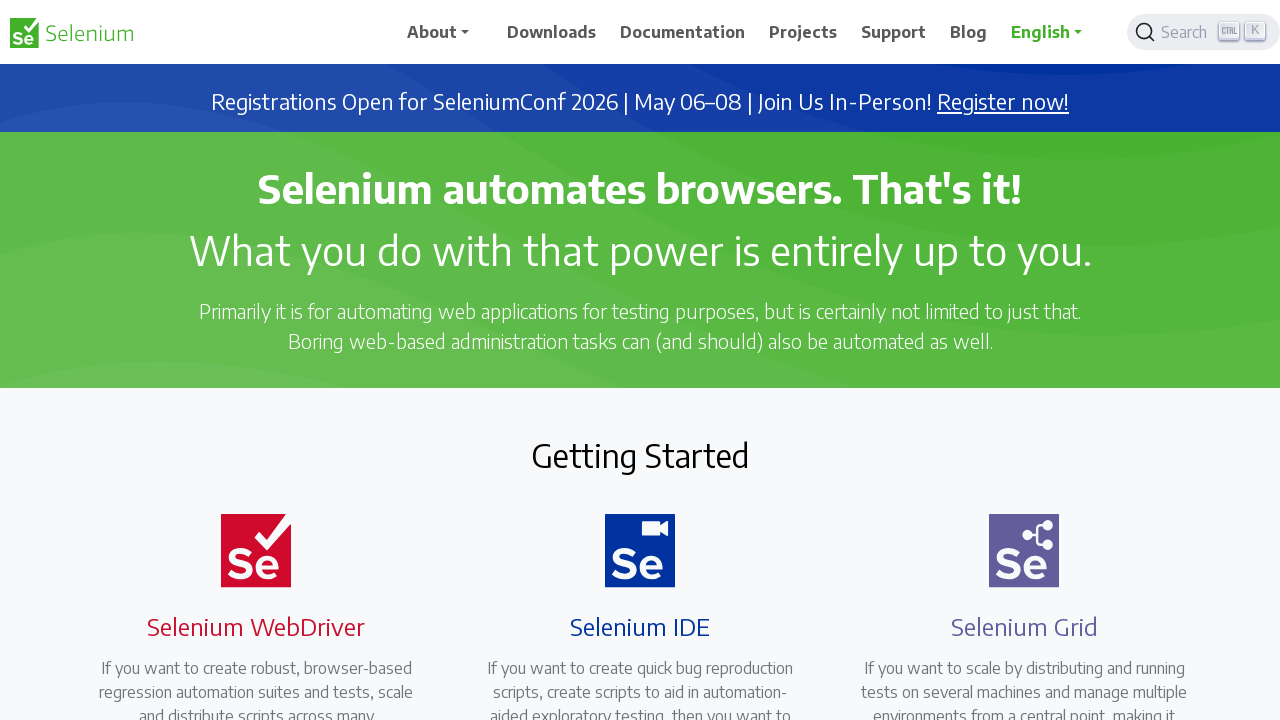

Right-clicked on Support navigation link at (894, 32) on xpath=//span[text()='Support']
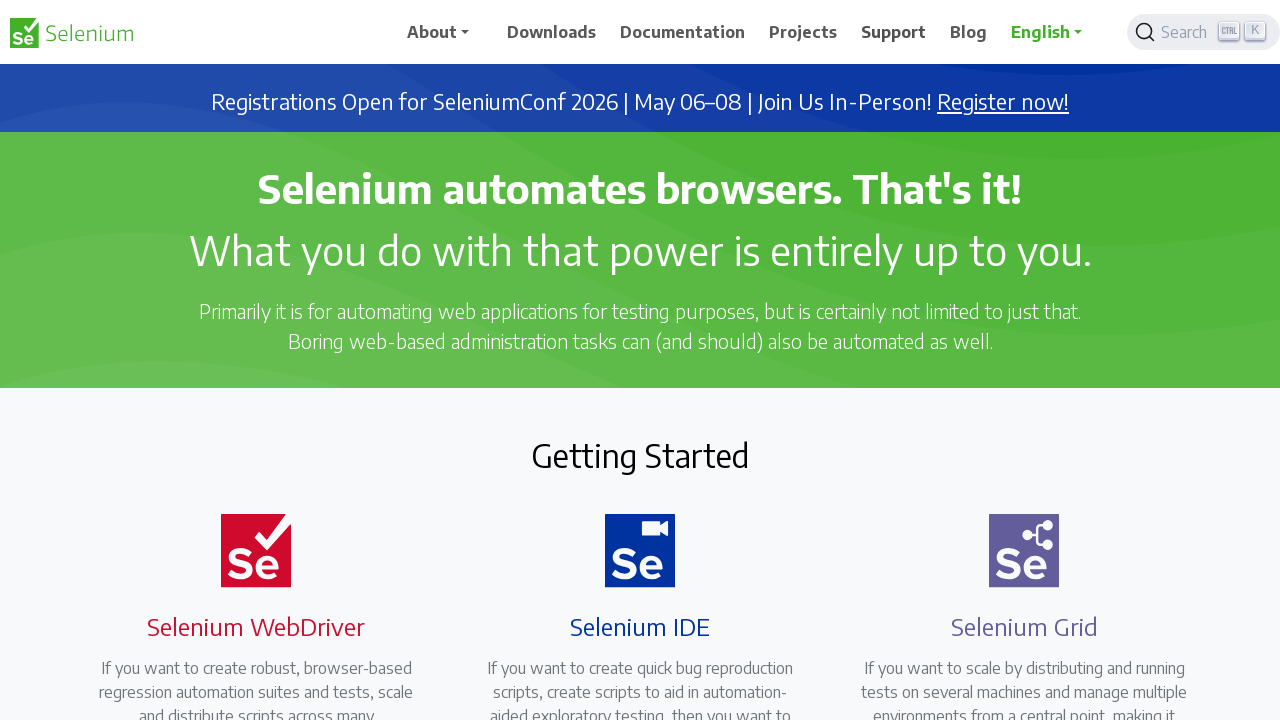

Pressed 't' key to open Support link in new tab
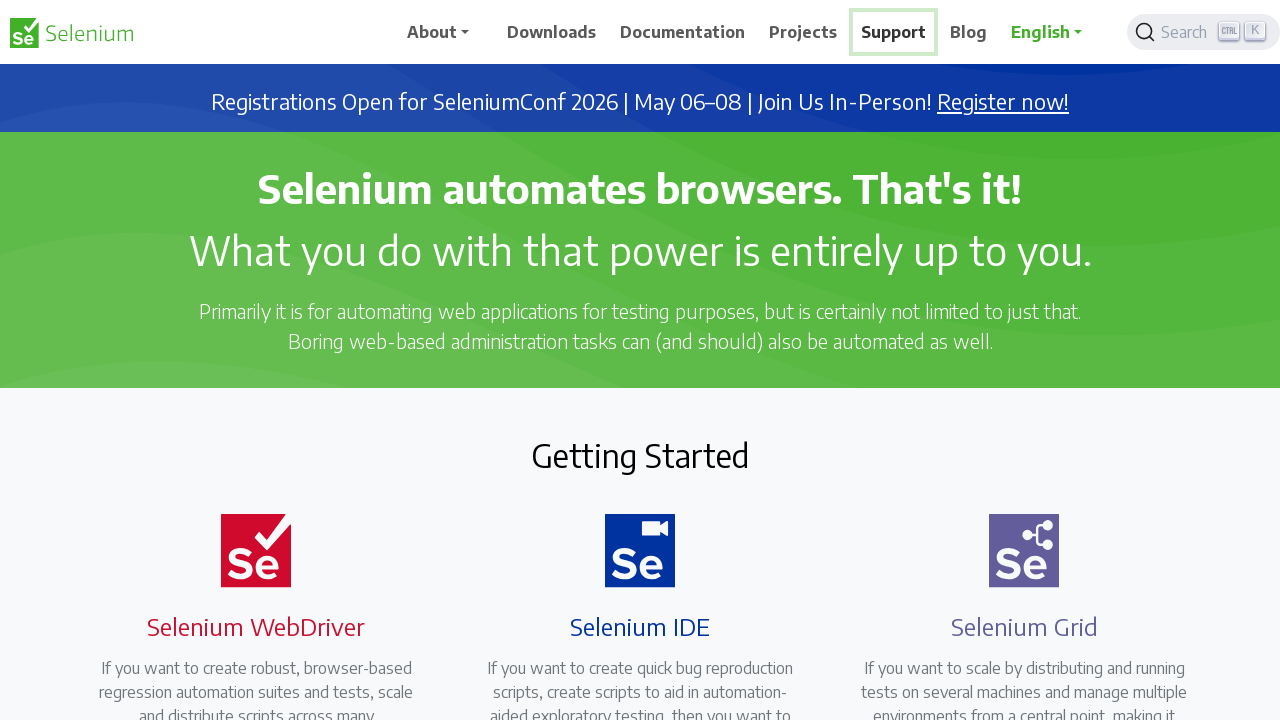

Waited 1000ms for new tab to load
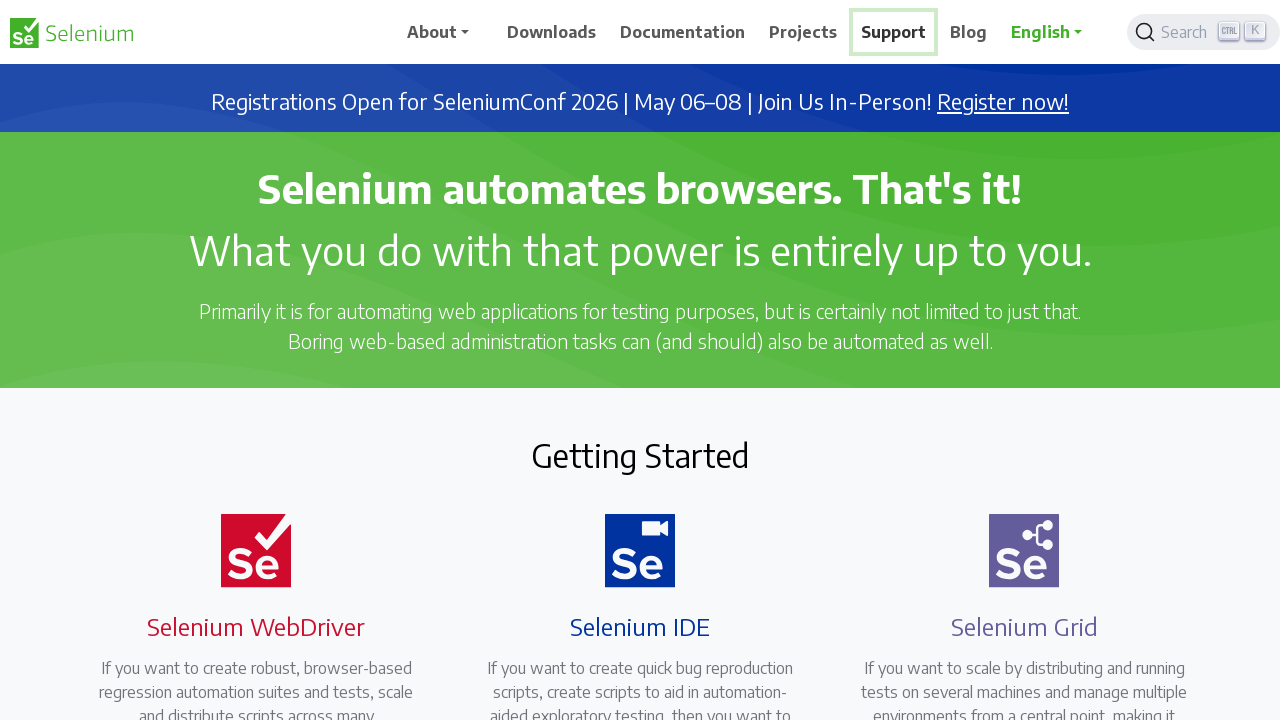

Right-clicked on Blog navigation link at (969, 32) on xpath=//span[text()='Blog']
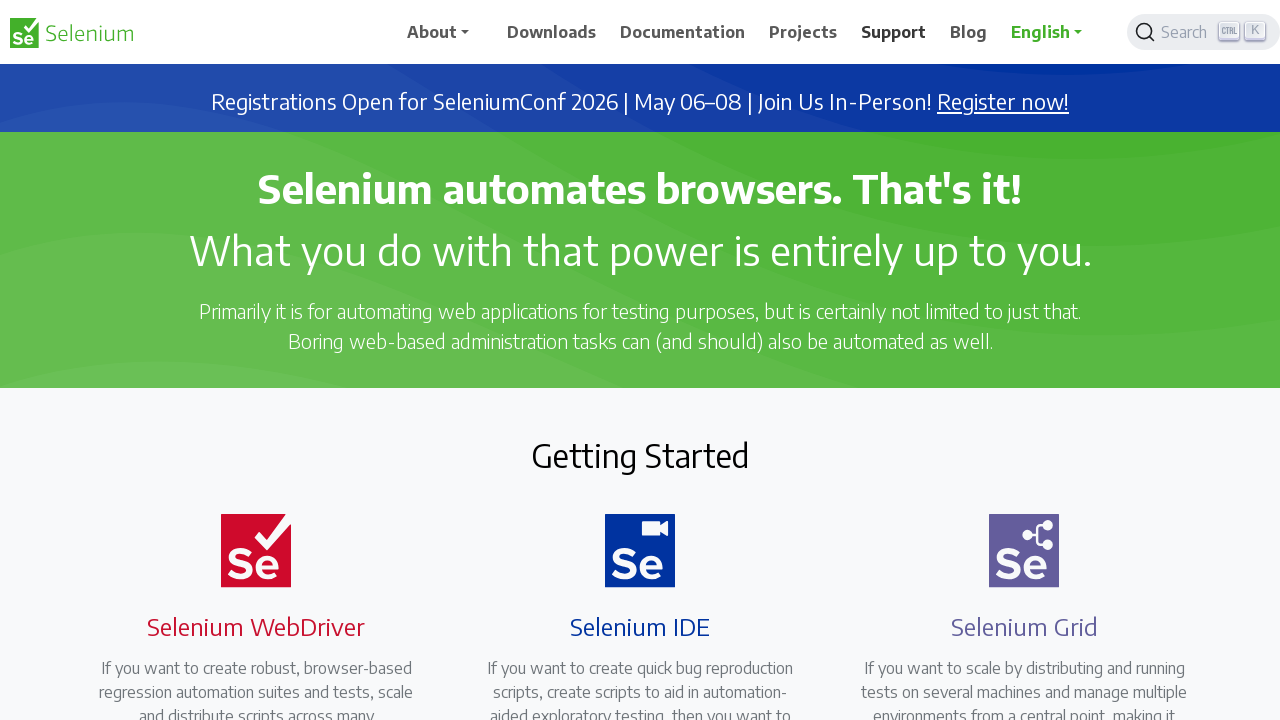

Pressed 't' key to open Blog link in new tab
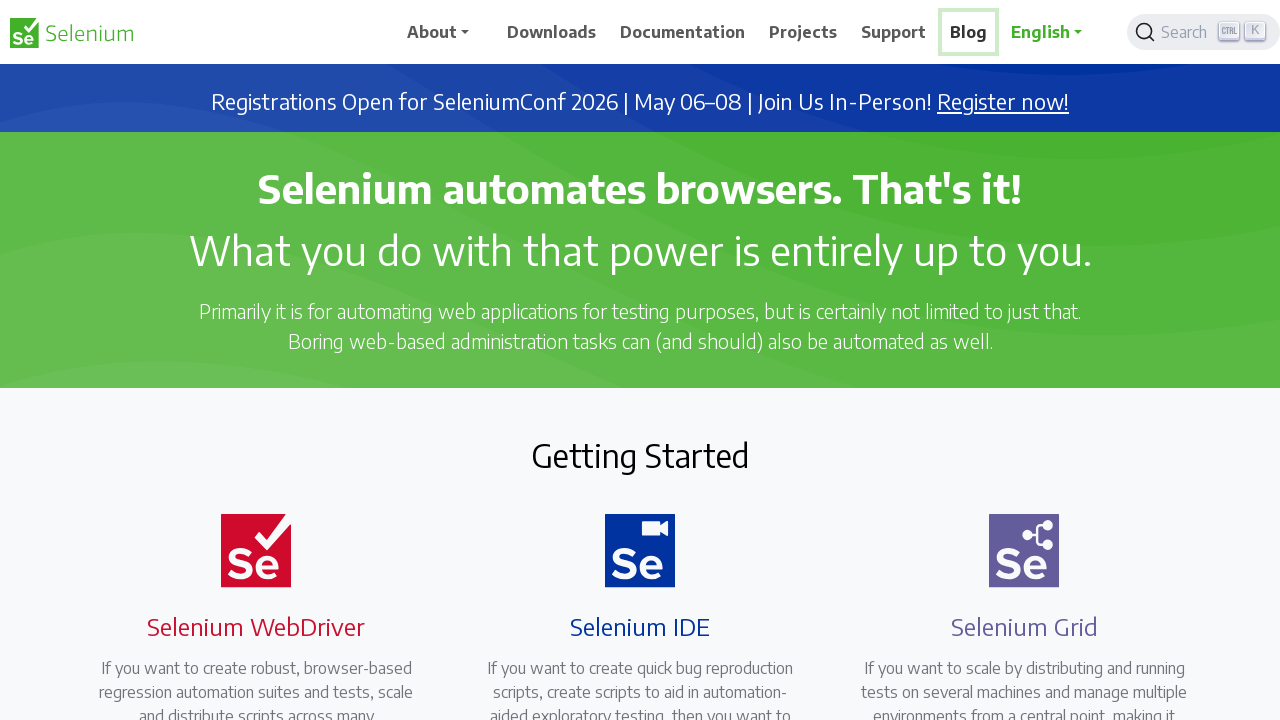

Waited 1000ms for new tab to load
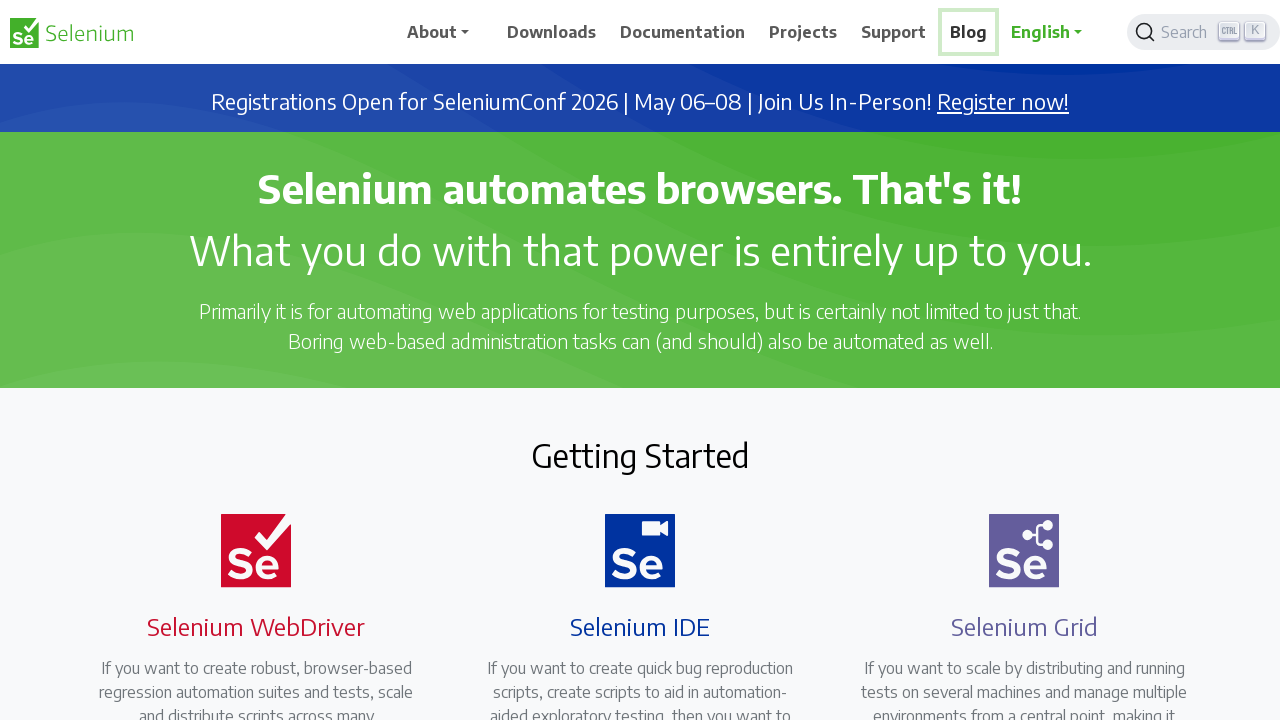

Retrieved all open browser pages/tabs
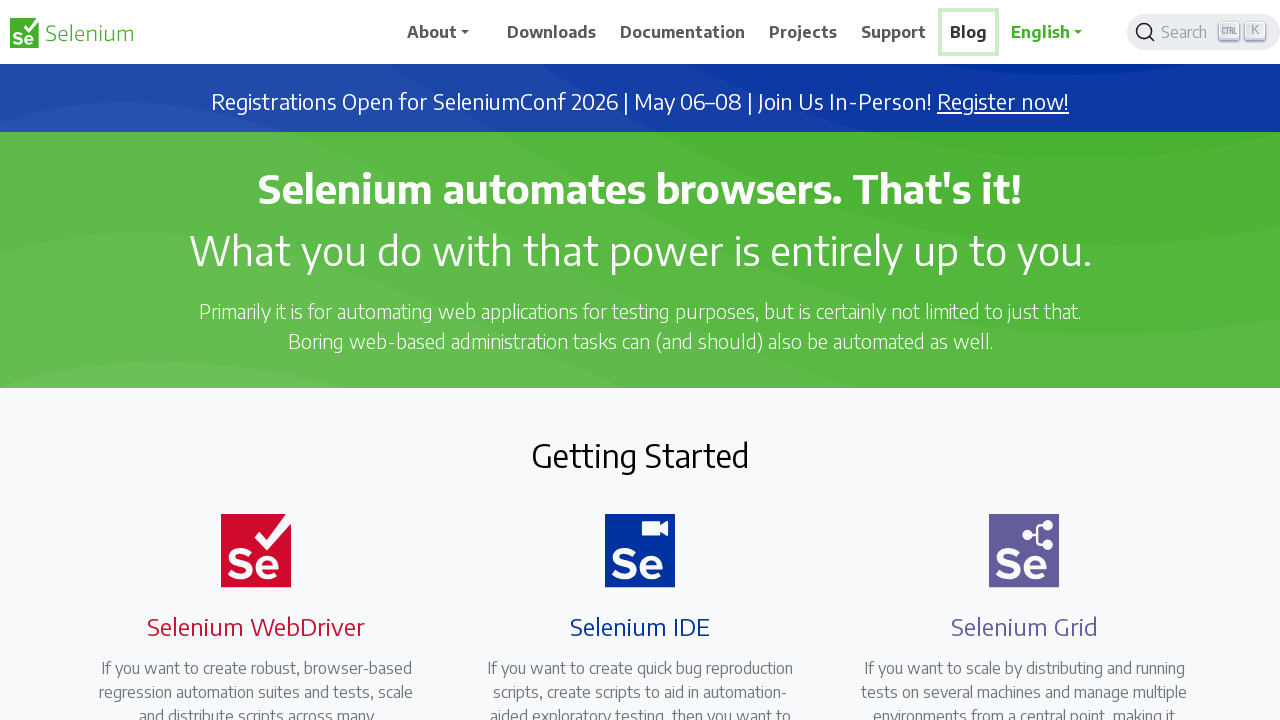

Waited for page to reach domcontentloaded state: Selenium
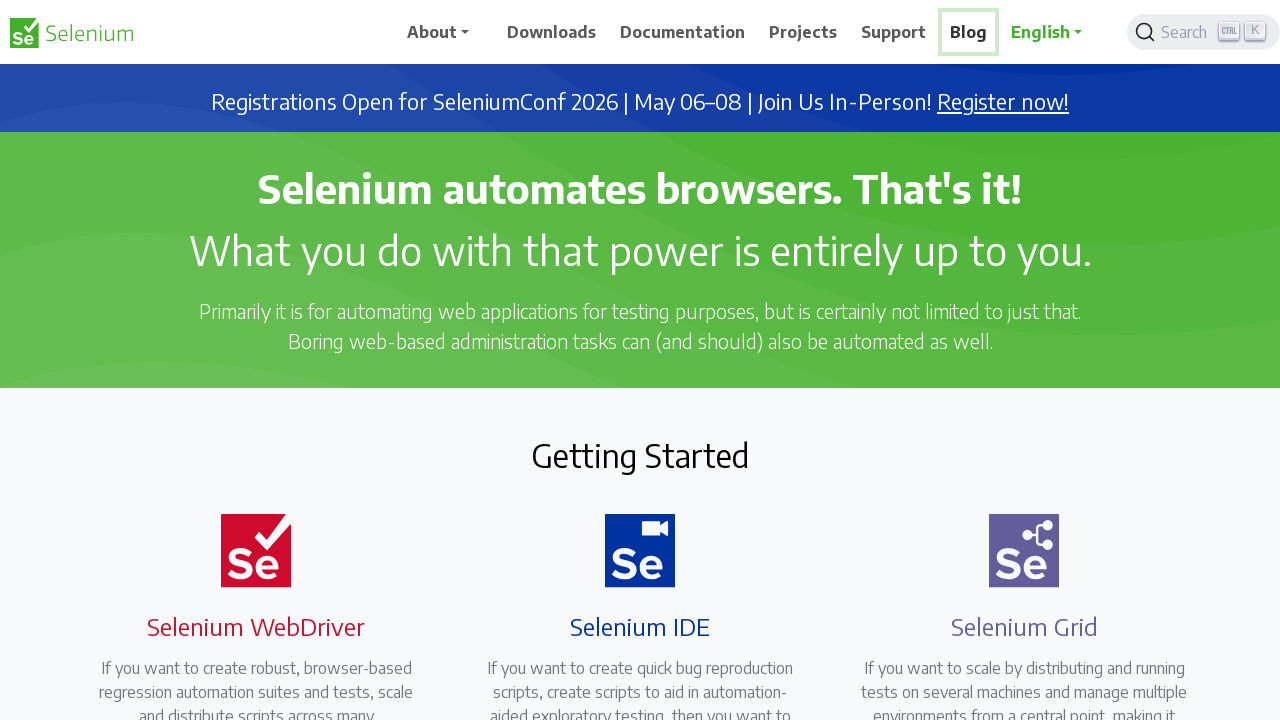

Printed page title: Selenium
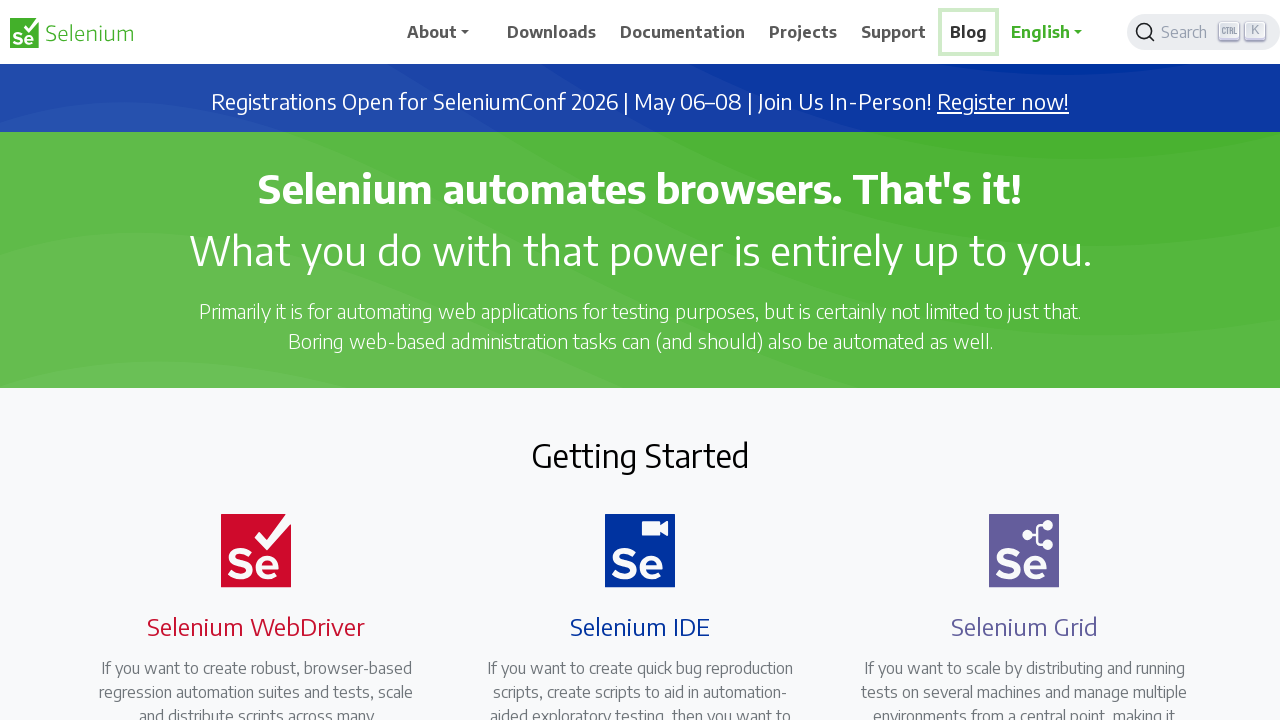

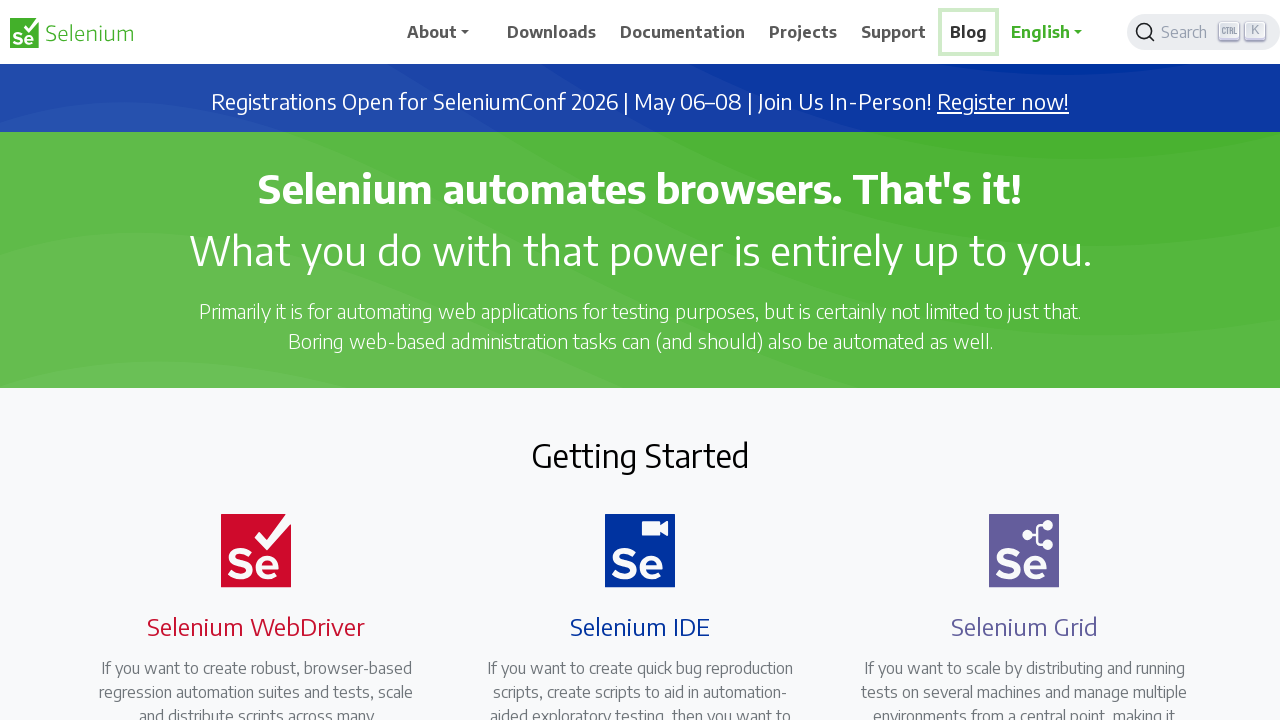